Tests changing the Animations setting from On to Off in Content settings

Starting URL: https://yayu.dev

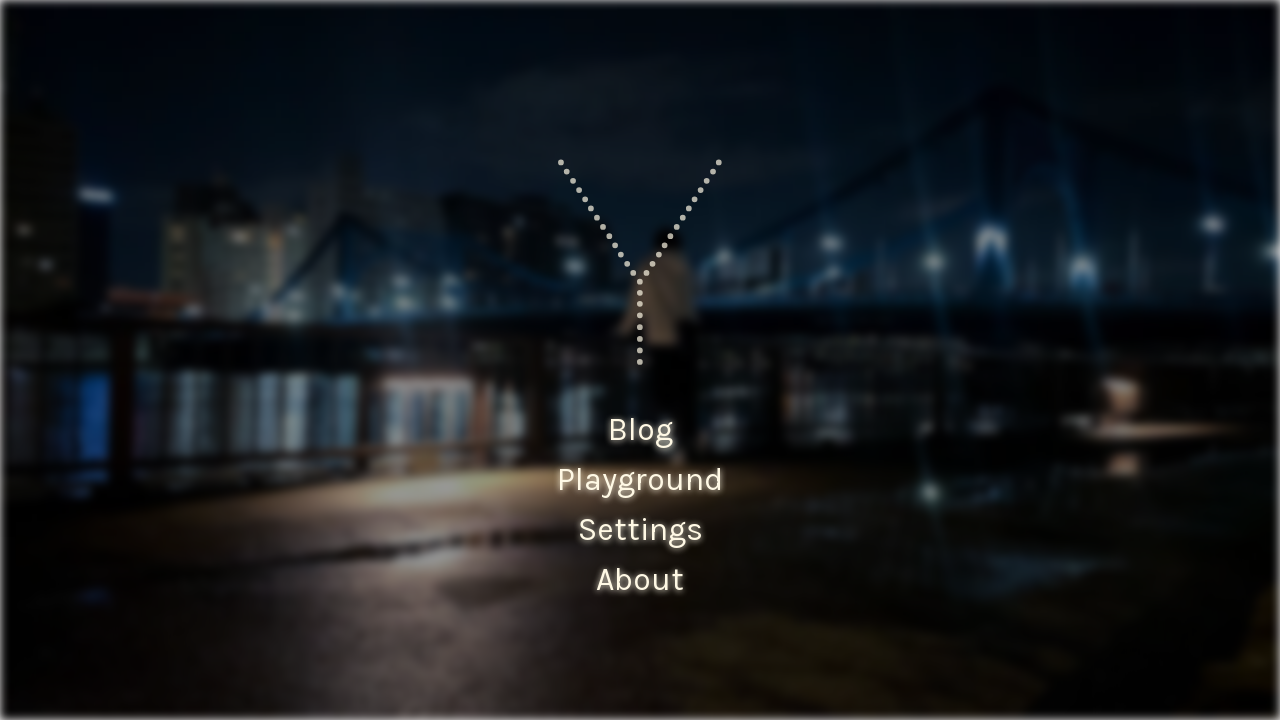

Clicked Settings link in home menu at (640, 530) on internal:testid=[data-testid="home-menu-item__click-link"s] >> internal:text="Se
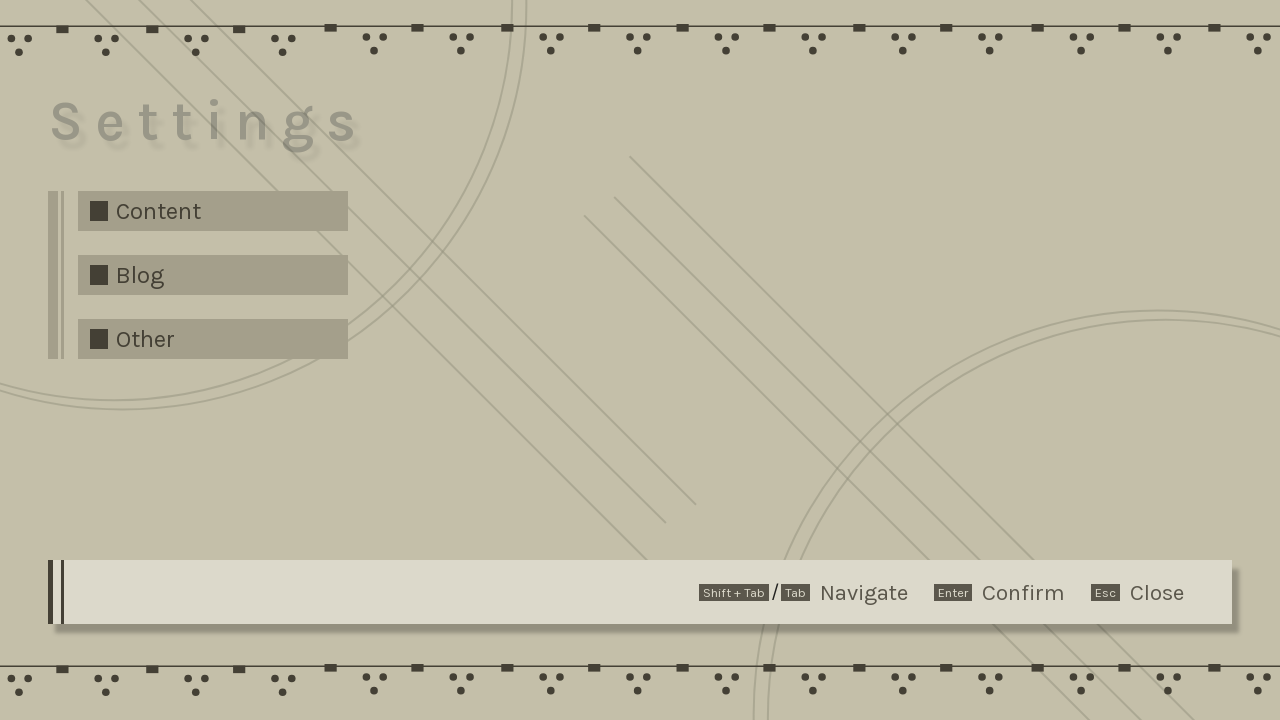

Clicked Content settings button at (158, 211) on internal:testid=[data-testid="settings-menu-level"s] >> internal:text="Content"i
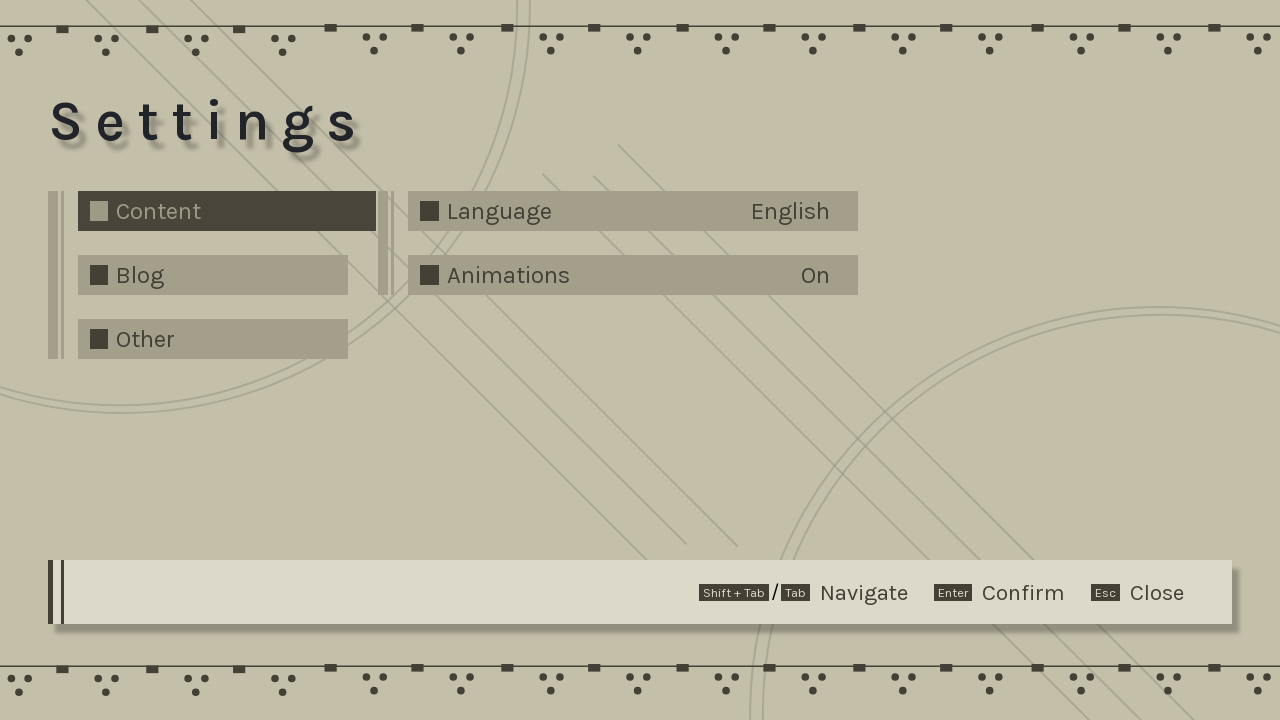

Clicked Animations On setting at (646, 275) on internal:testid=[data-testid="settings-menu-level"s] >> internal:text="Animation
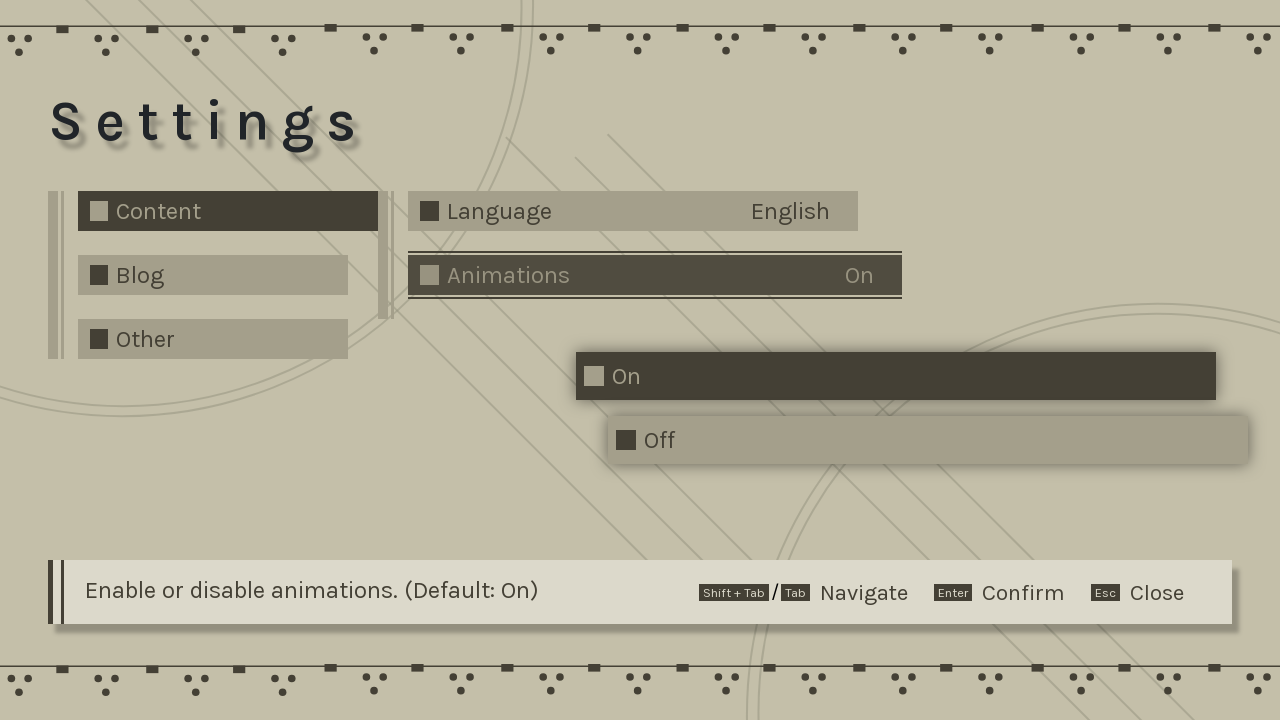

Animation options became visible
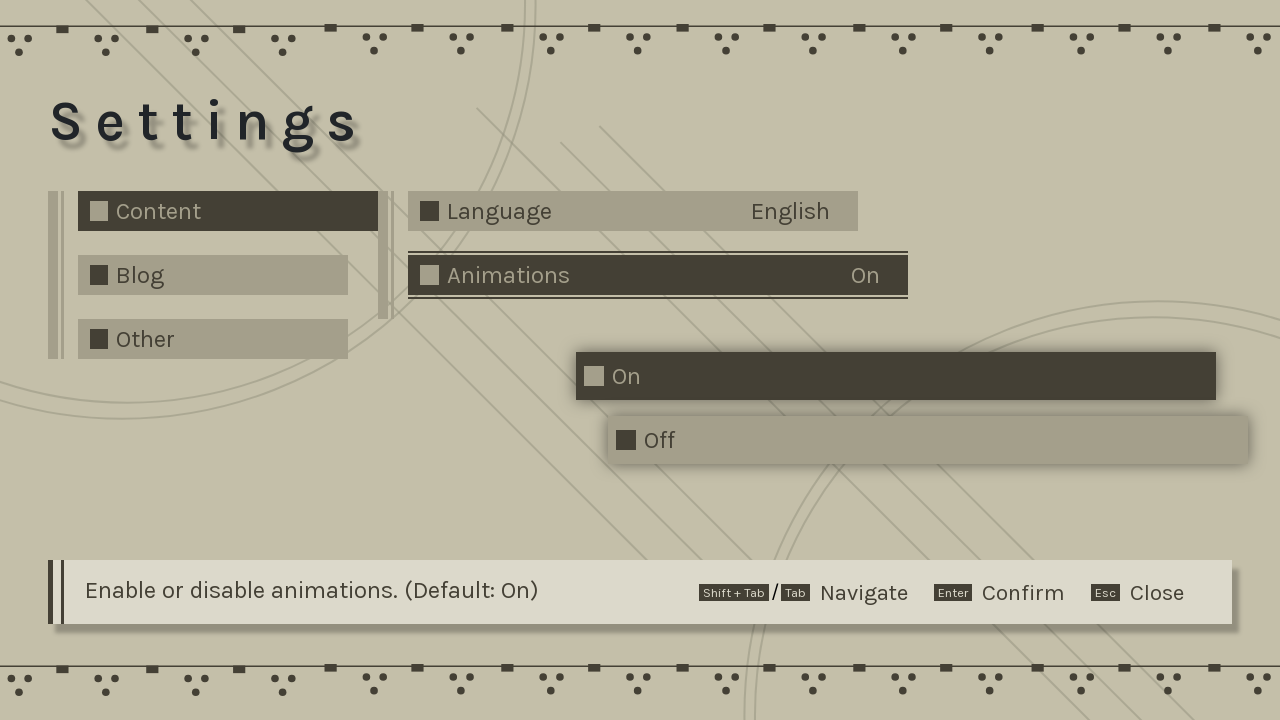

Selected Off option to disable animations at (928, 440) on internal:text="Off"i >> nth=0
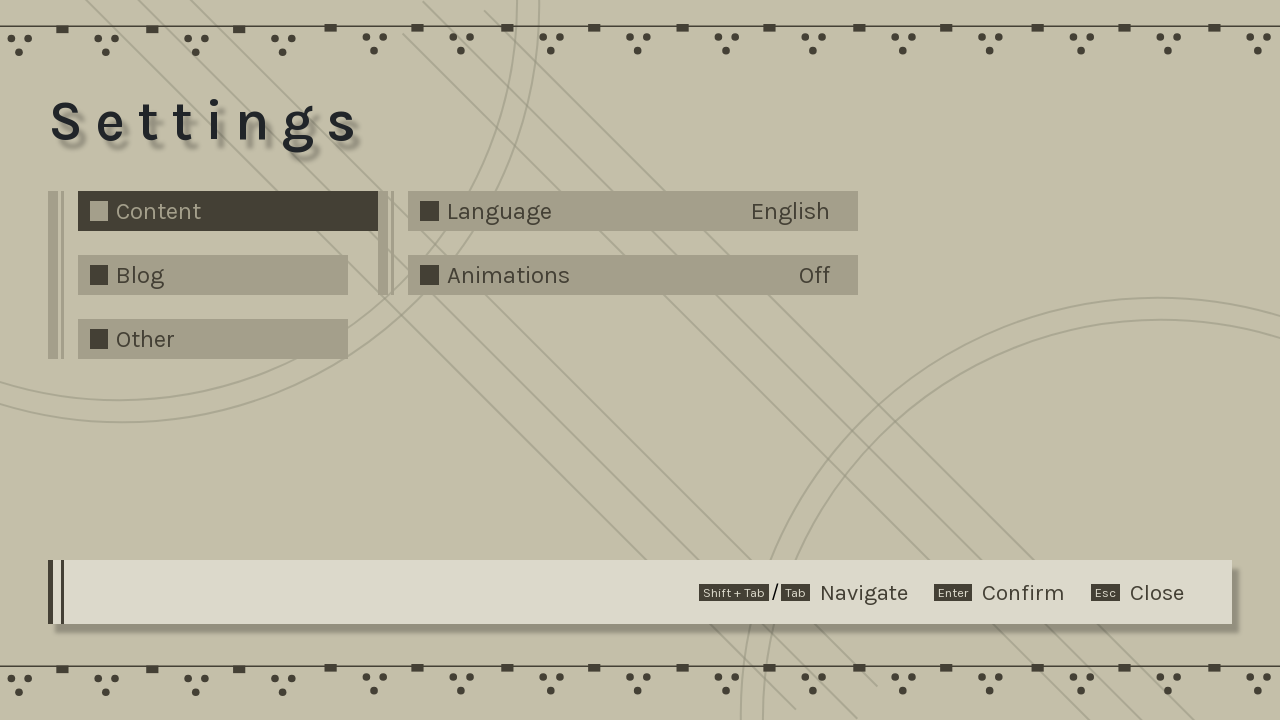

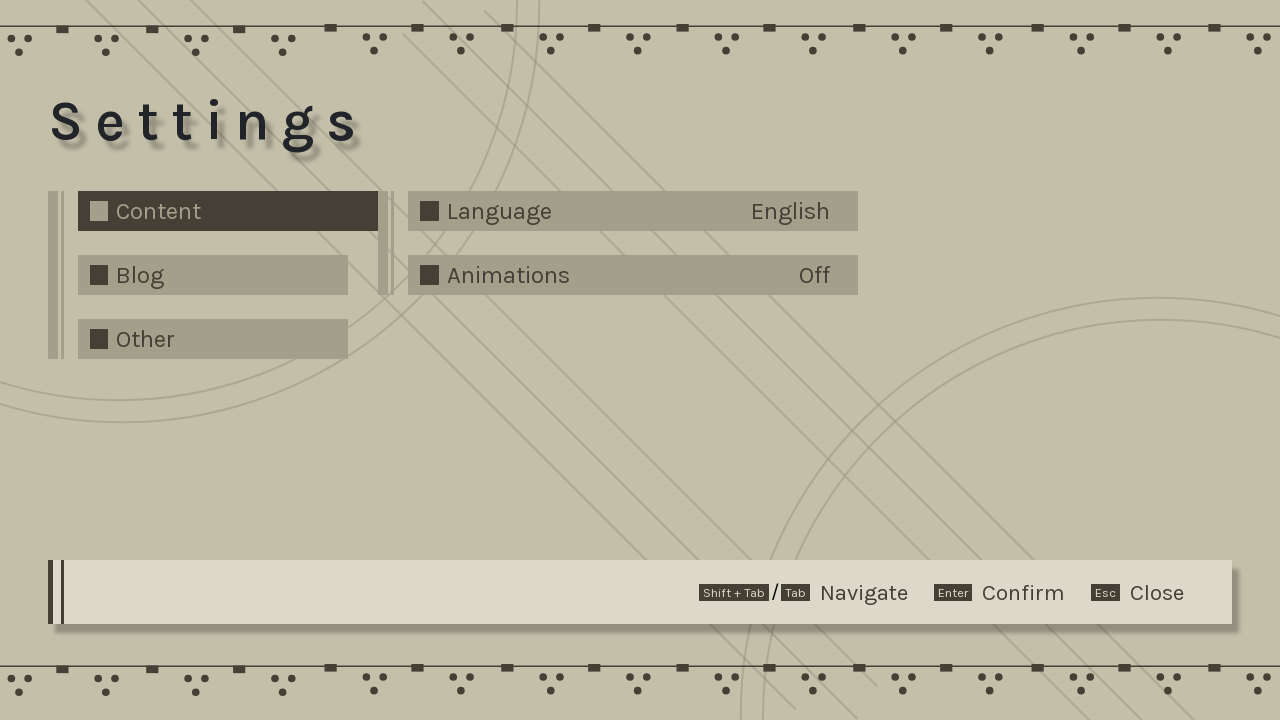